Tests using toggle-all at Active filter to complete all tasks.

Starting URL: https://todomvc4tasj.herokuapp.com/

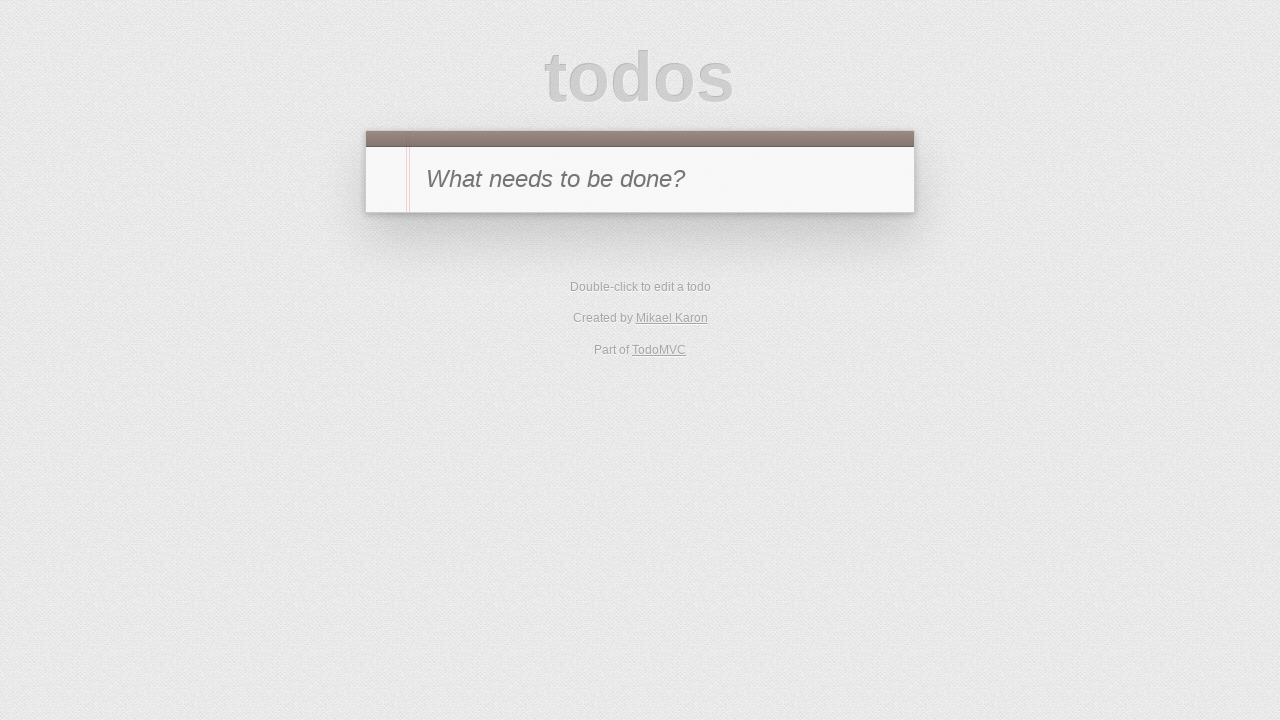

Set localStorage with one active task and one completed task
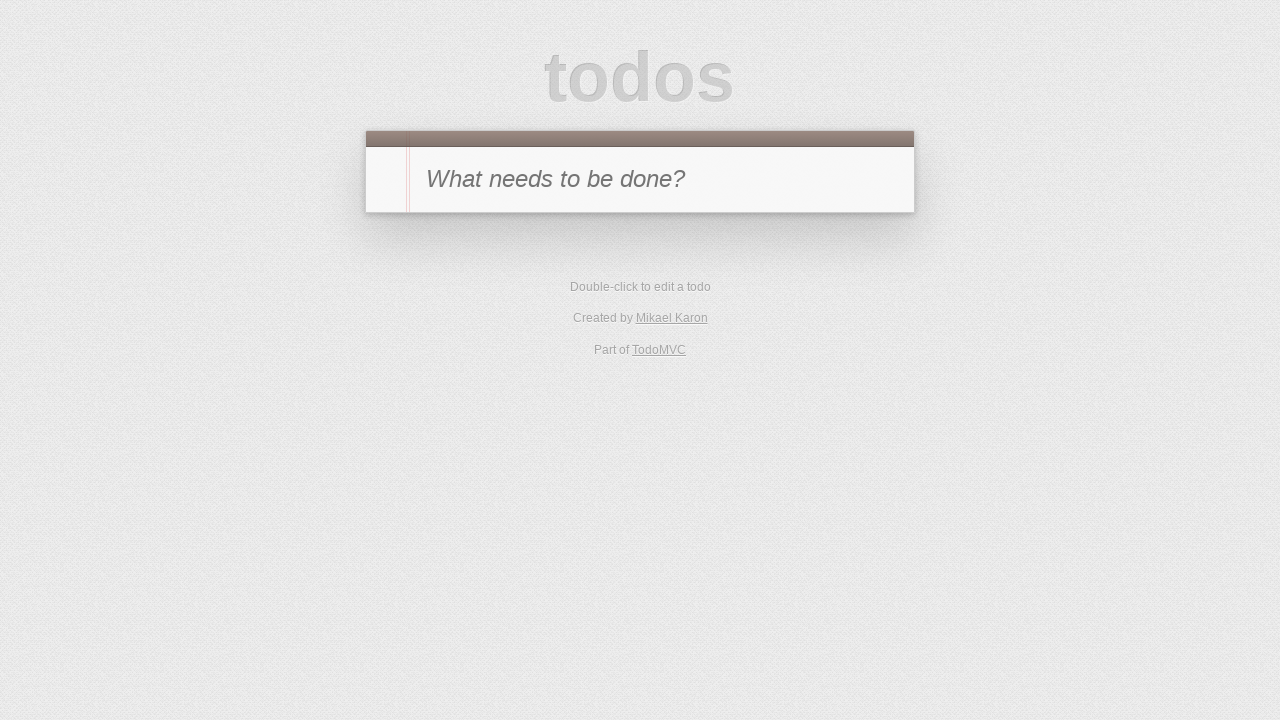

Reloaded page to load tasks from localStorage
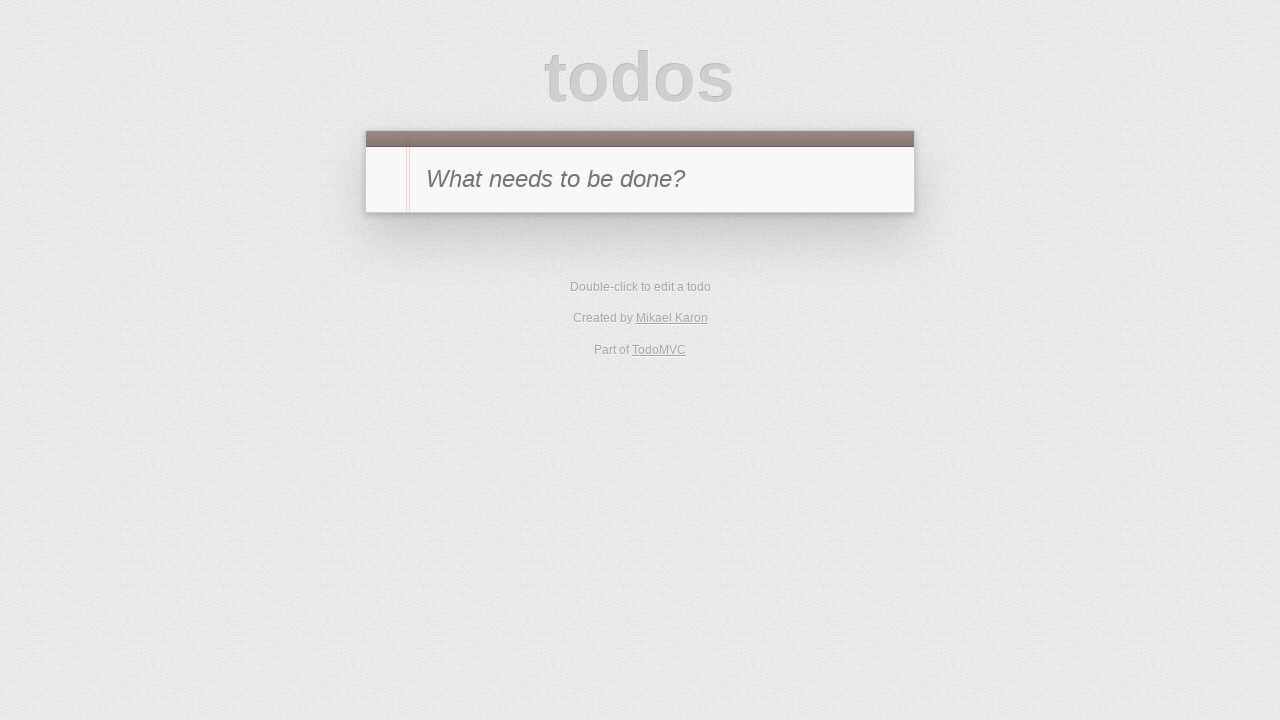

Clicked Active filter to show only active tasks at (614, 351) on text=Active
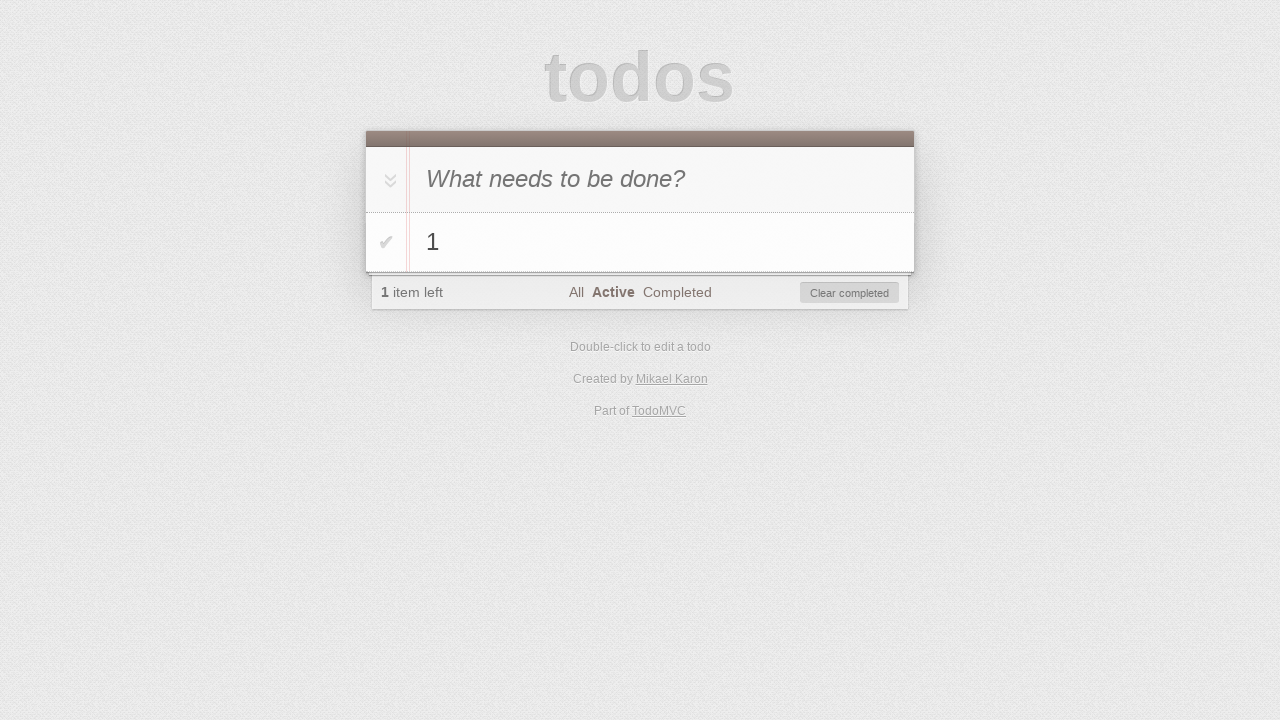

Clicked toggle-all button to complete all active tasks at (388, 180) on #toggle-all
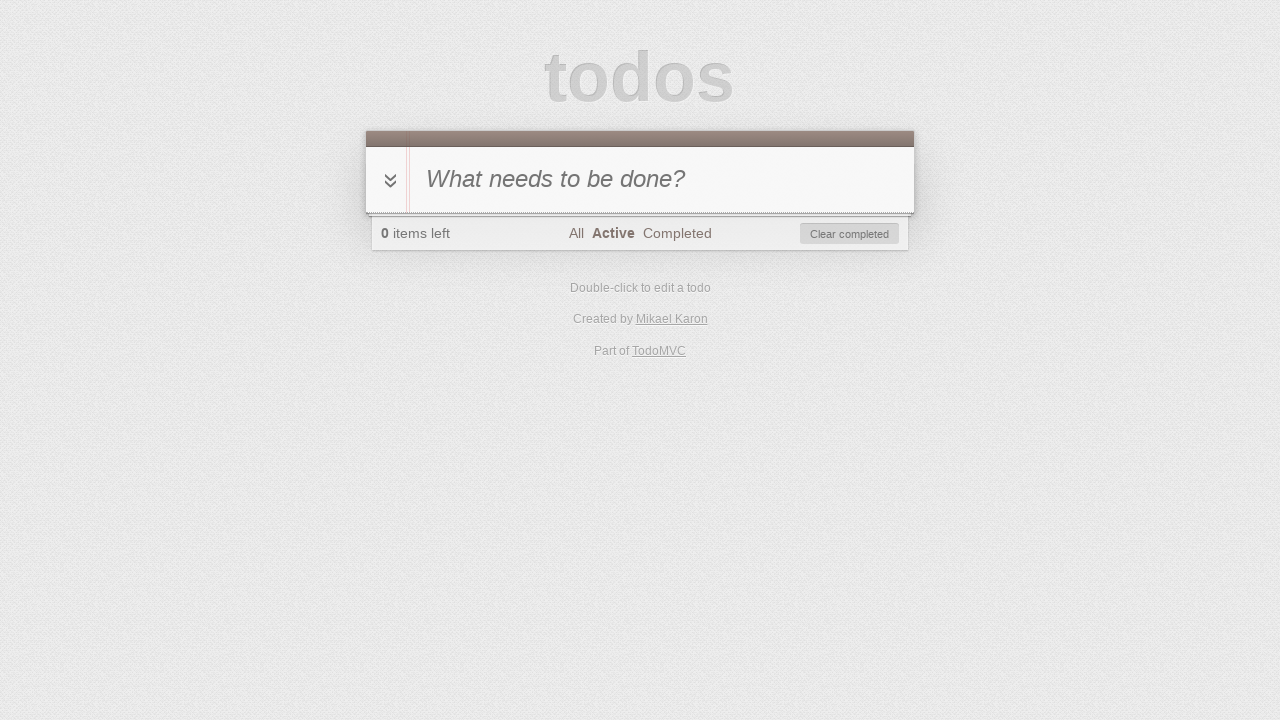

Verified item count is 0 after toggling all tasks to completed
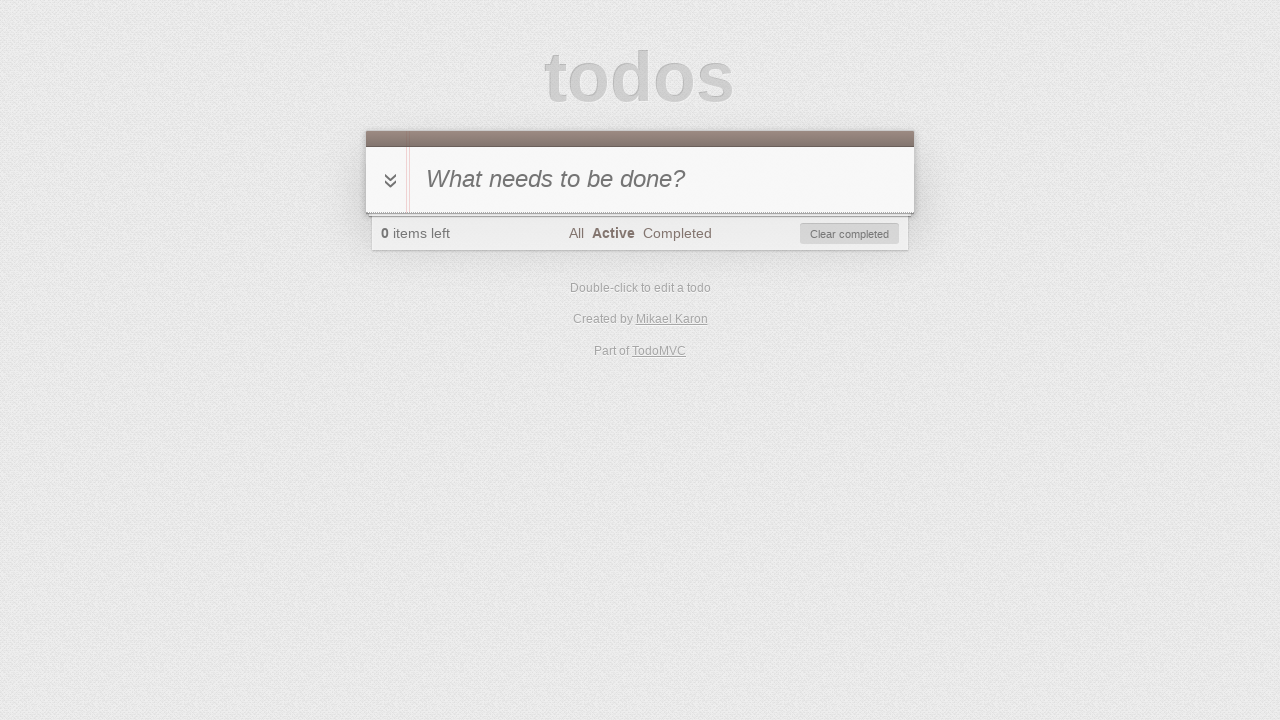

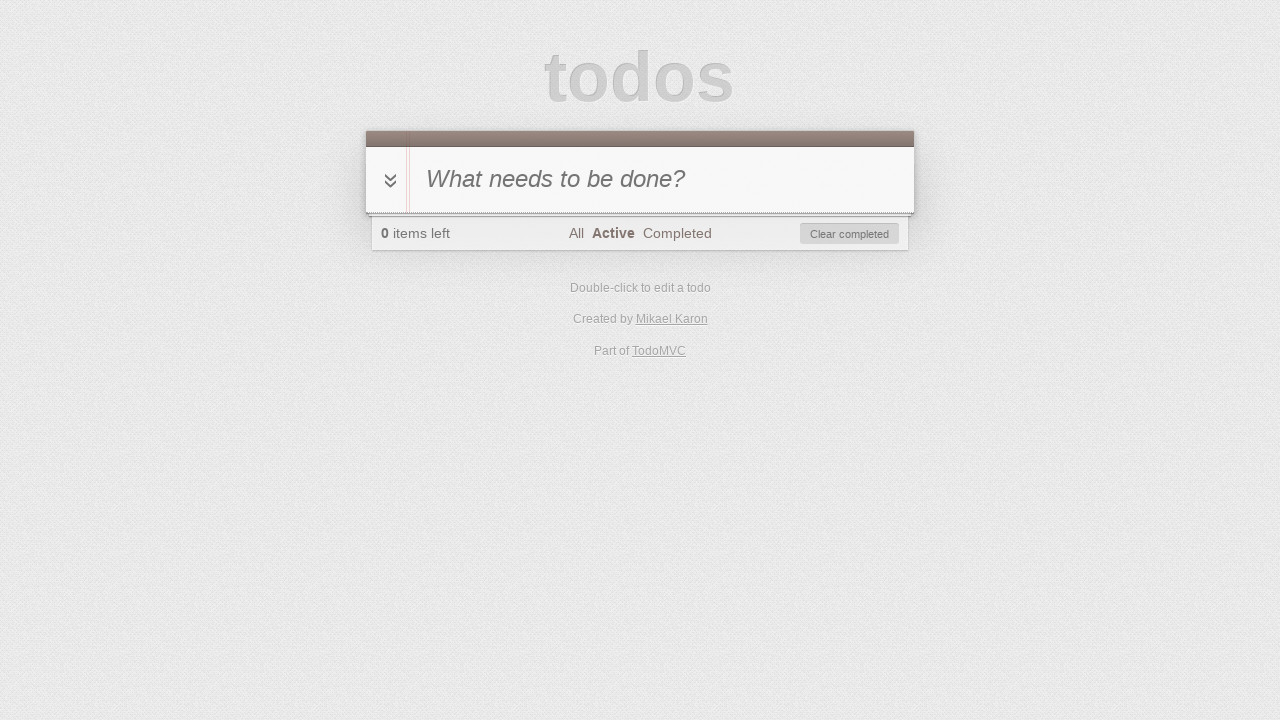